Tests the Add/Remove Elements functionality by clicking the Add Element button, verifying the Delete button appears, clicking Delete, and verifying the page heading is still visible

Starting URL: https://the-internet.herokuapp.com/add_remove_elements/

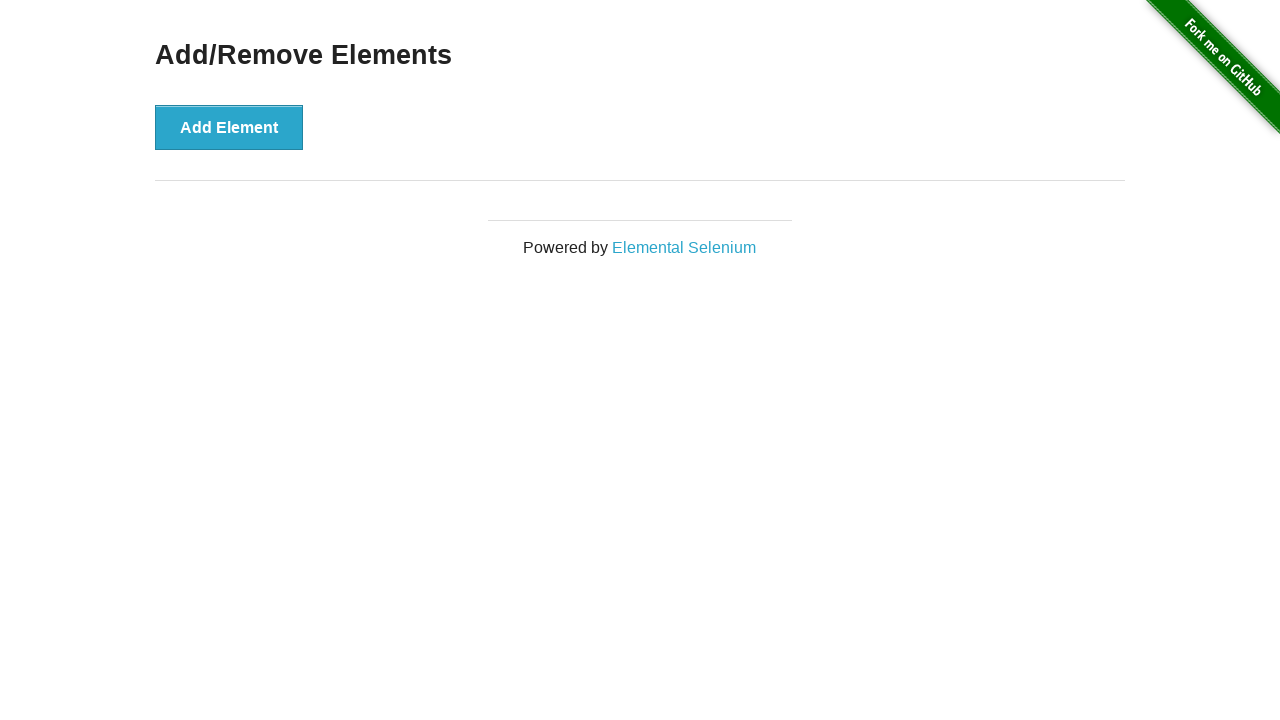

Clicked Add Element button at (229, 127) on button[onclick='addElement()']
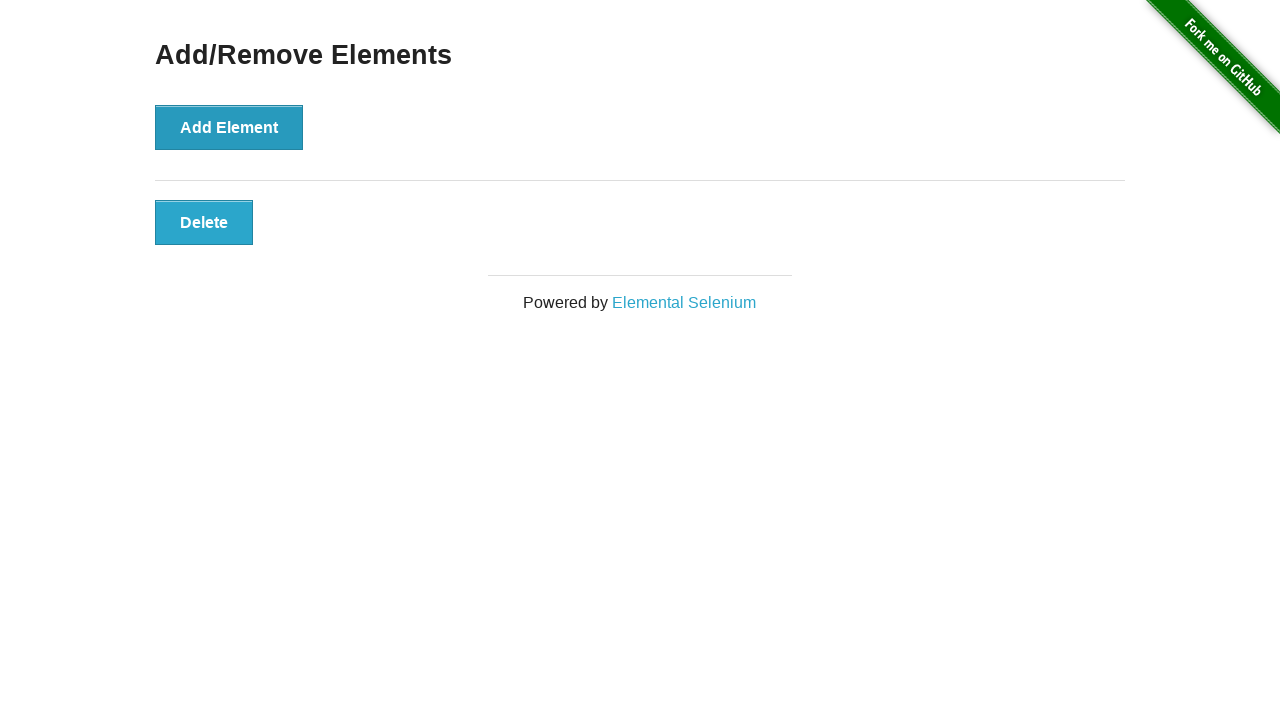

Delete button appeared and is visible
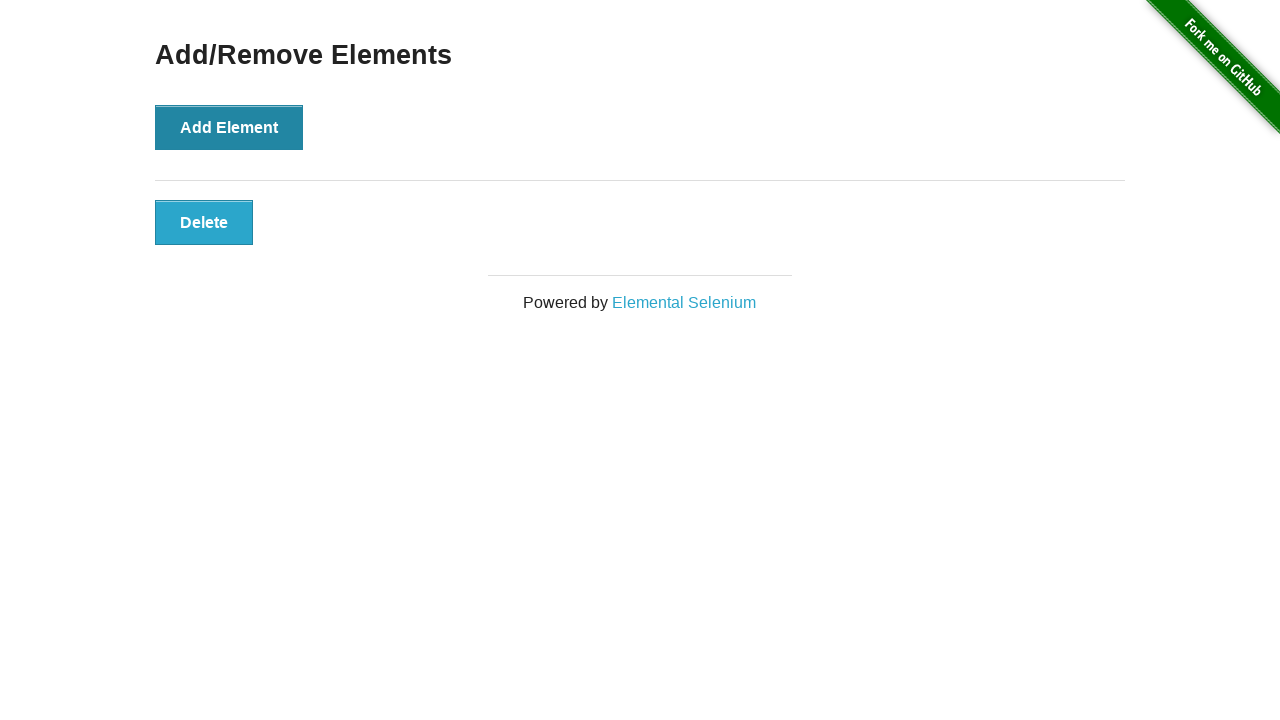

Clicked Delete button at (204, 222) on button[onclick='deleteElement()']
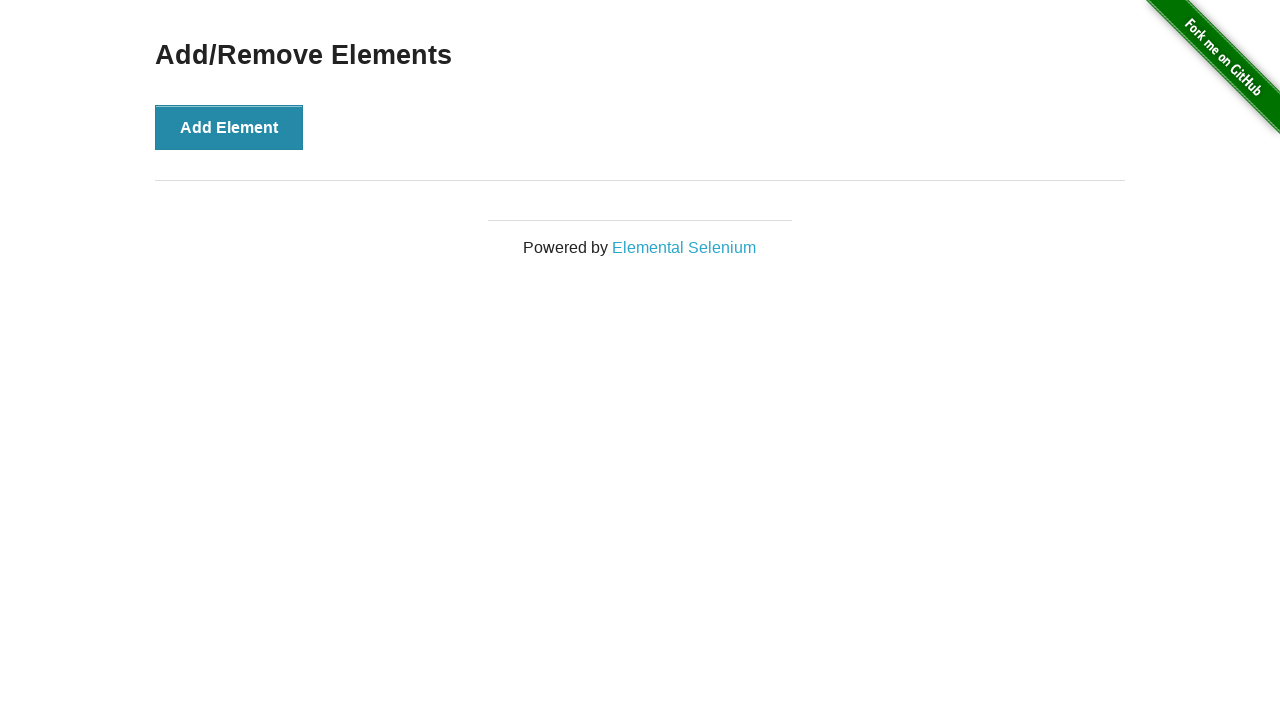

Verified page heading 'Add/Remove Elements' is still visible
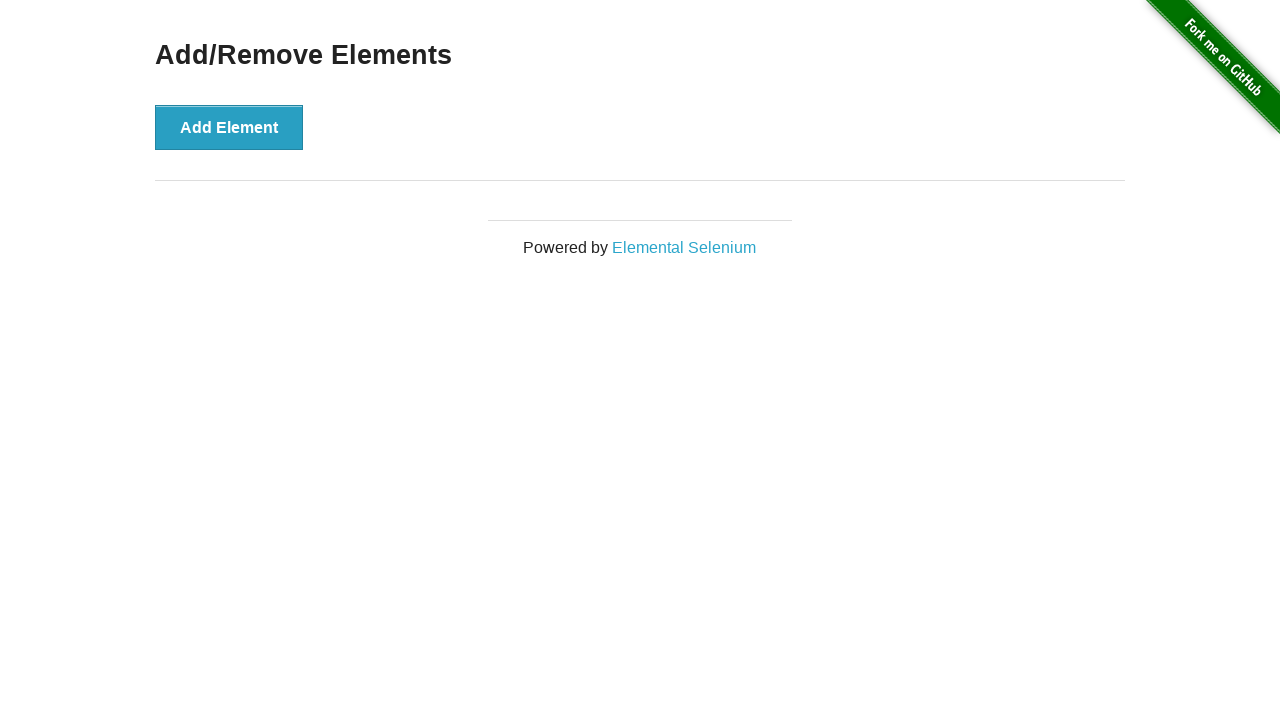

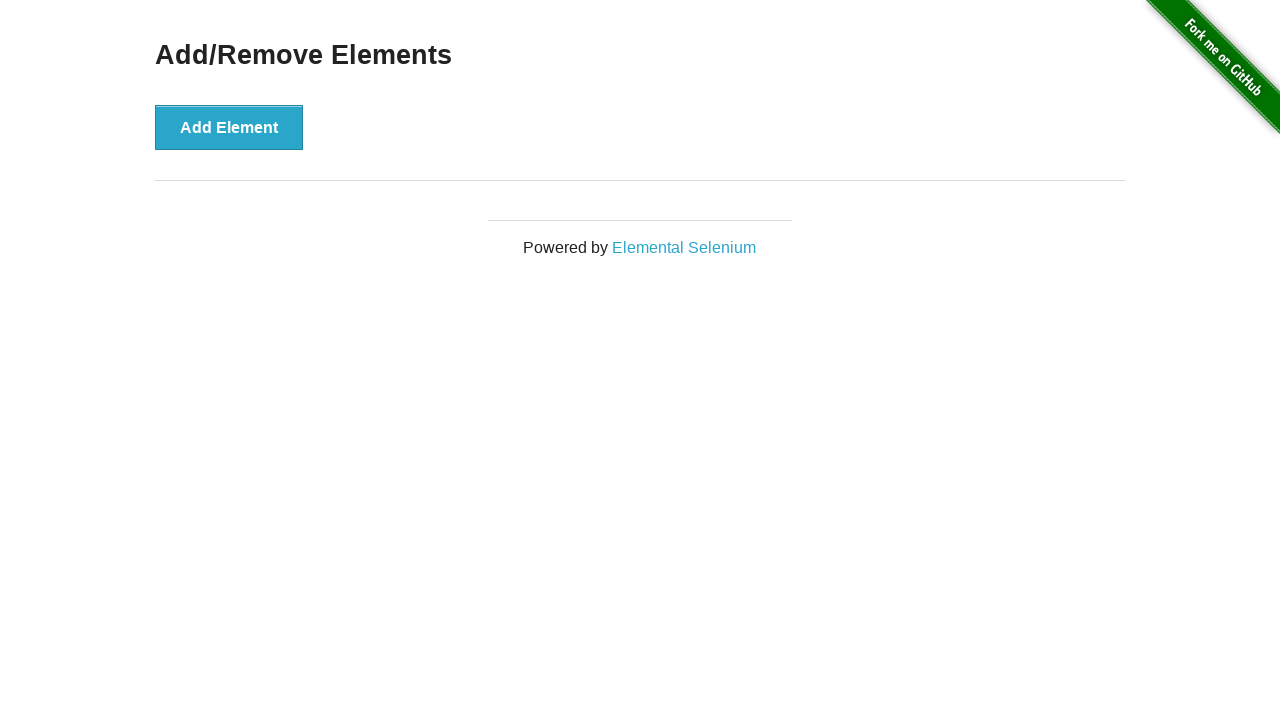